Tests frame handling by locating a frame using frame_locator() with a CSS selector and filling a text input inside that frame

Starting URL: https://ui.vision/demo/webtest/frames/

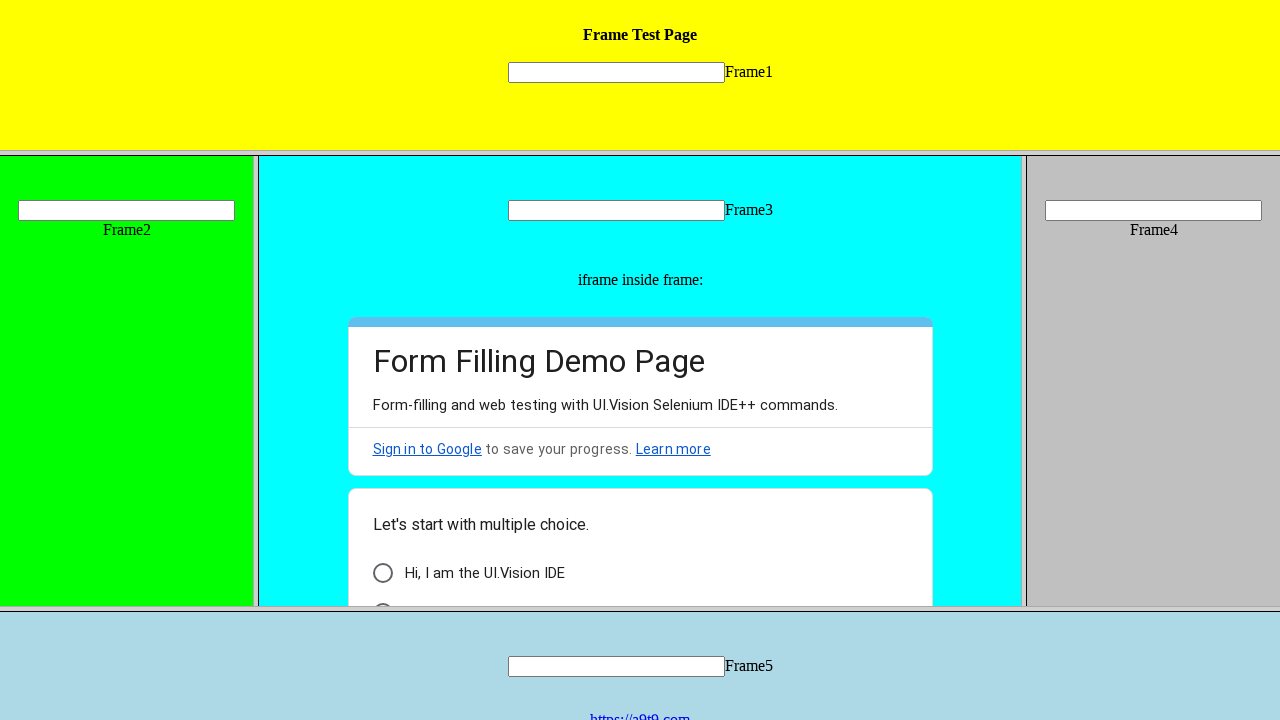

Located frame with src='frame_1.html' using frame_locator()
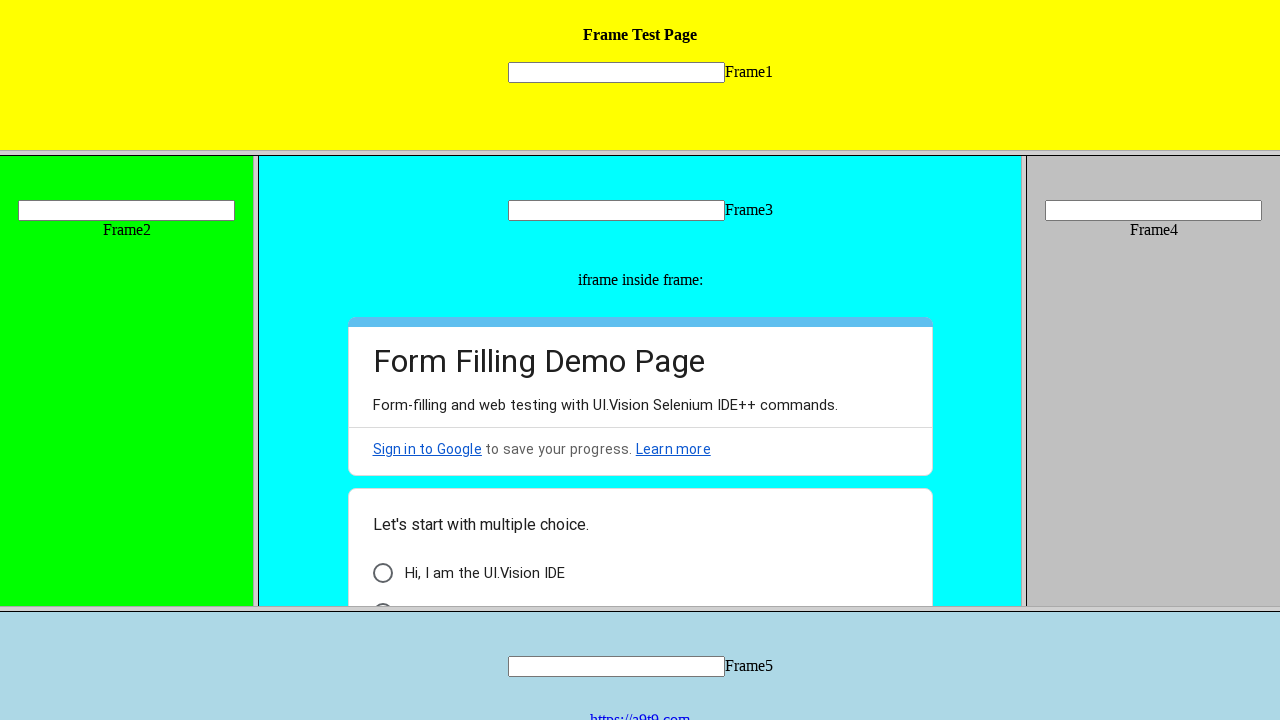

Filled text input 'mytext1' inside frame with 'Playwright' on frame[src="frame_1.html"] >> internal:control=enter-frame >> input[name="mytext1
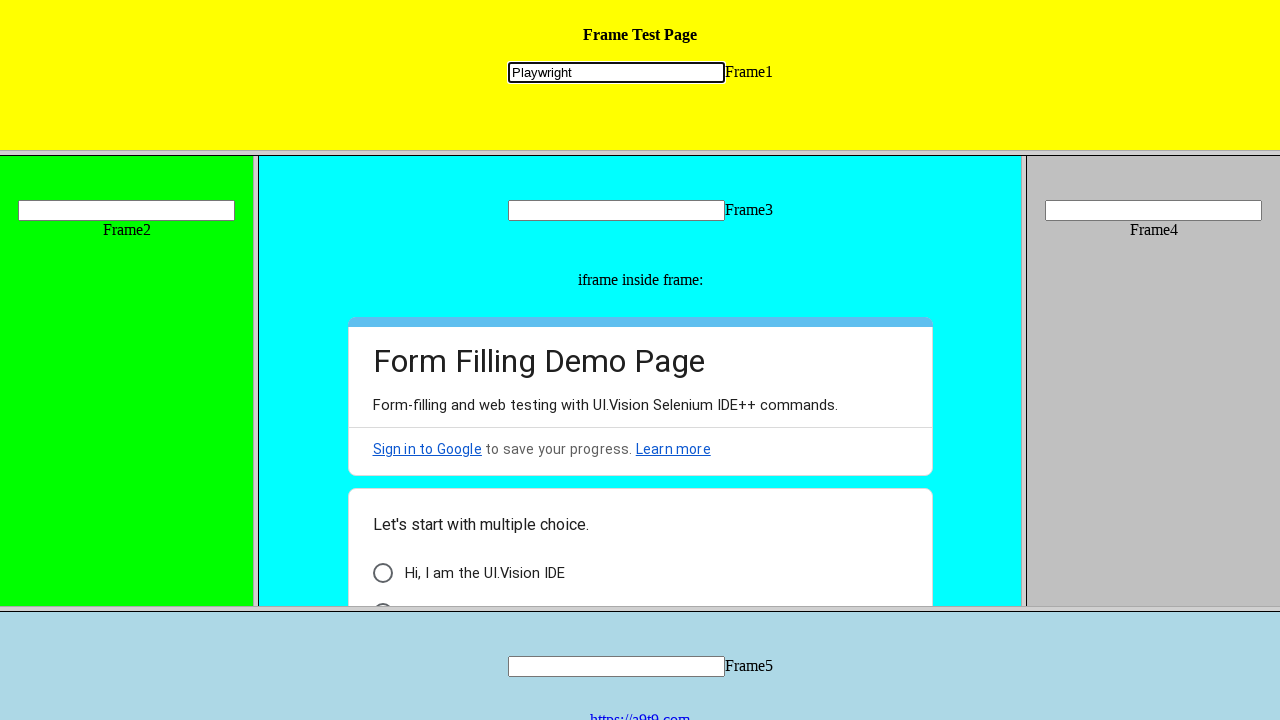

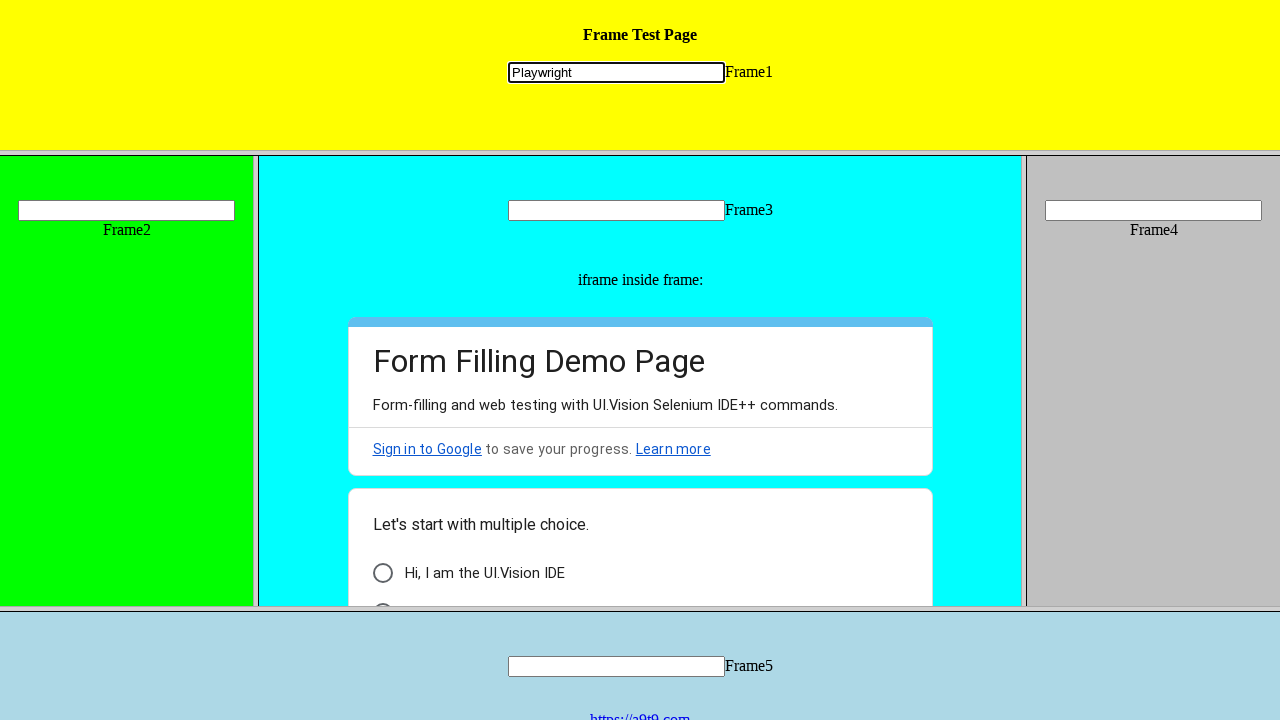